Simple debug test that navigates to YouTube and then navigates back to the previous page

Starting URL: https://www.youtube.com/

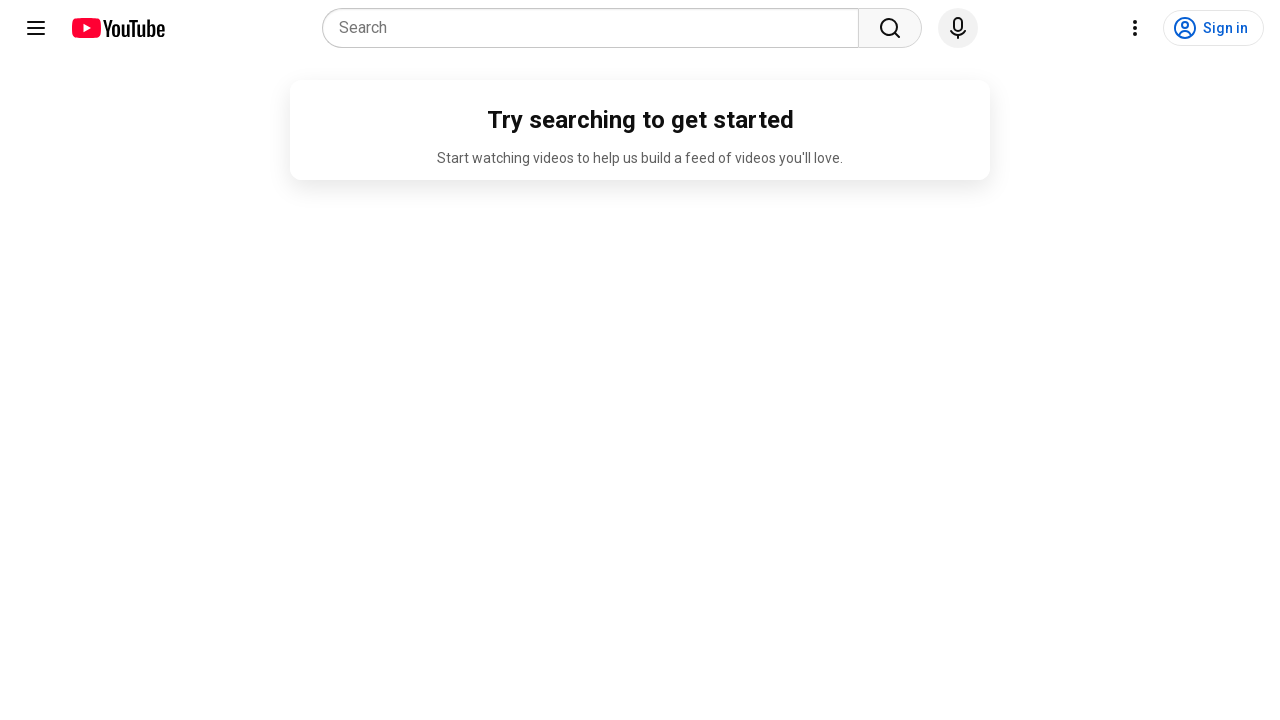

Navigated back to previous page
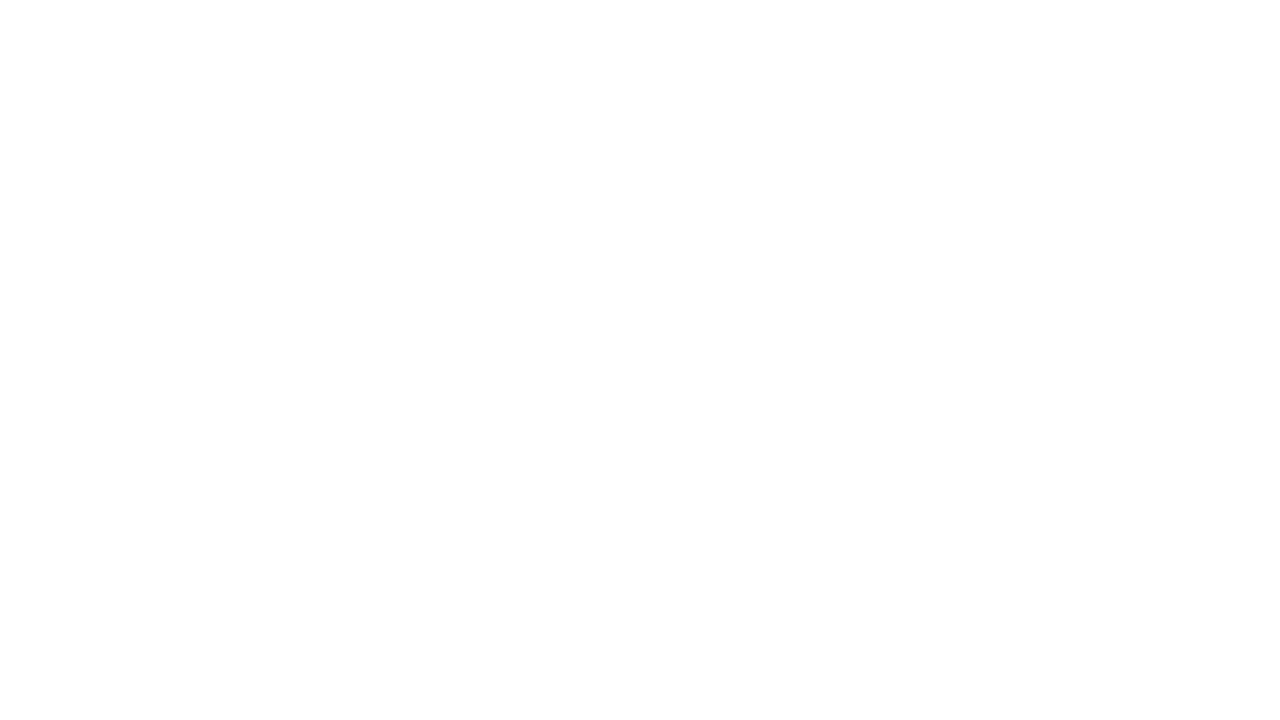

Page loaded and DOM content ready
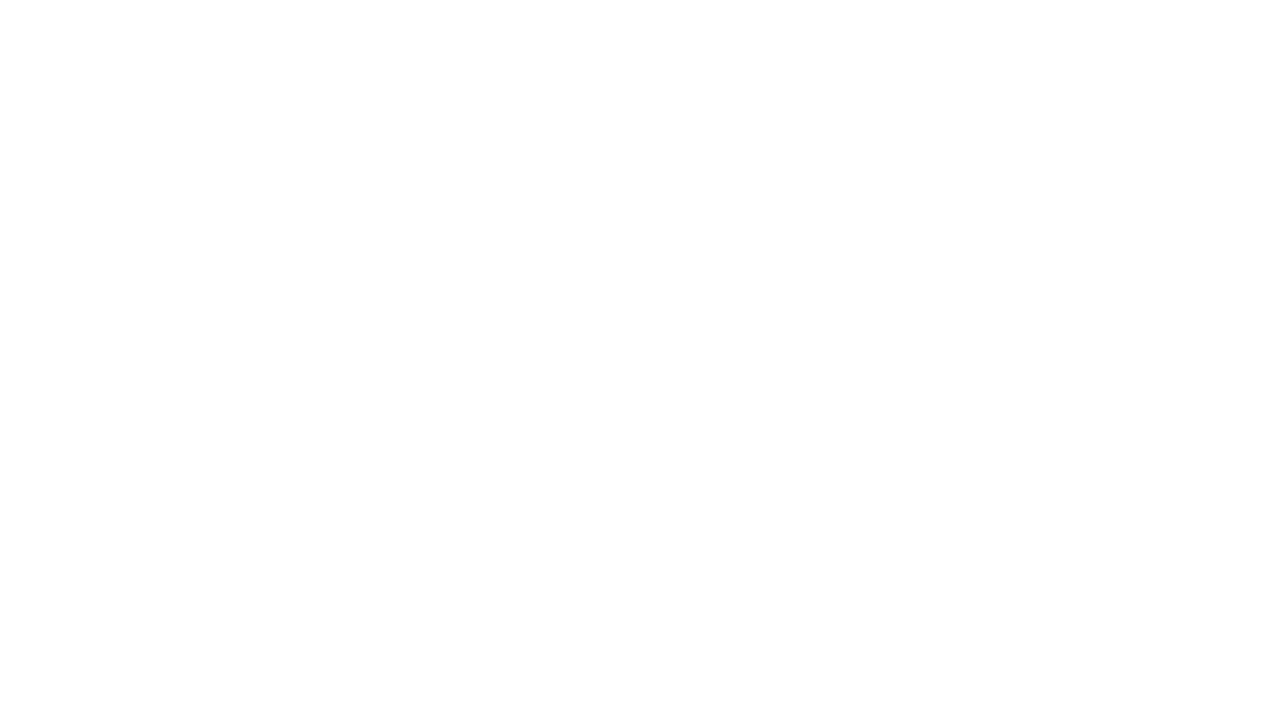

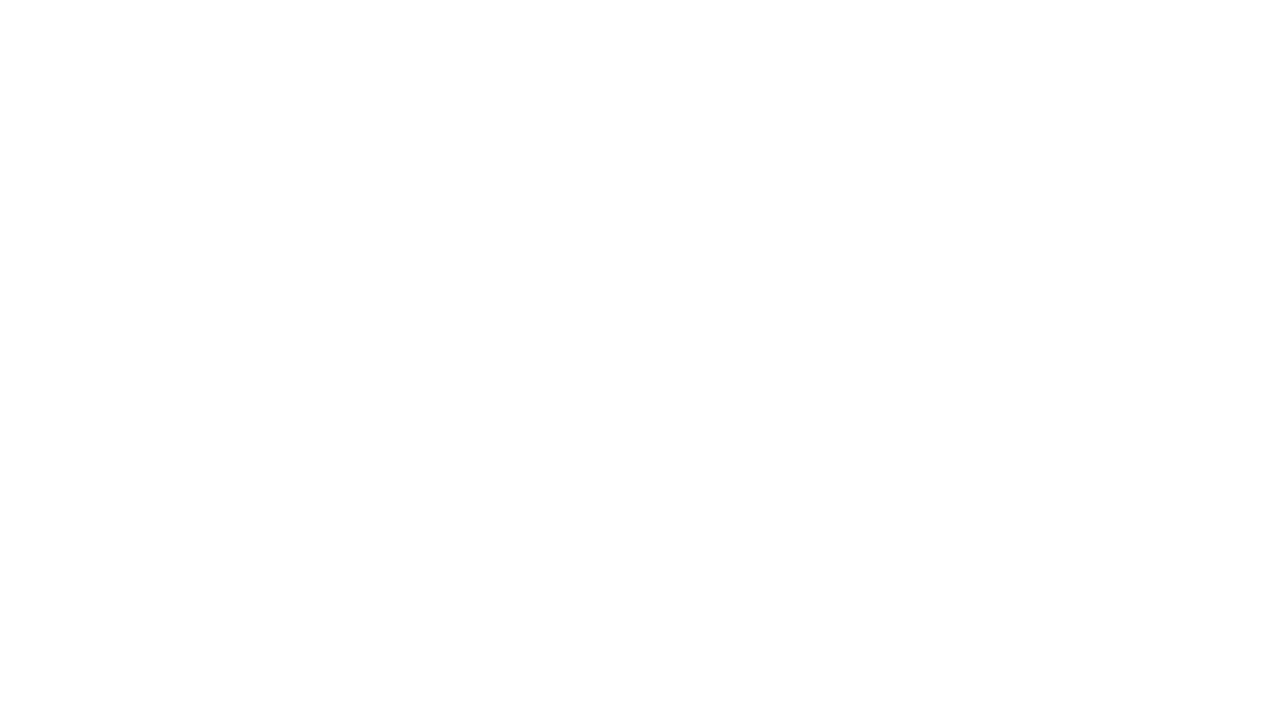